Tests interaction with a practice automation form by locating form elements and interacting with a shadow DOM form, including finding an input field within a shadow DOM element.

Starting URL: https://app.cloudqa.io/home/AutomationPracticeForm

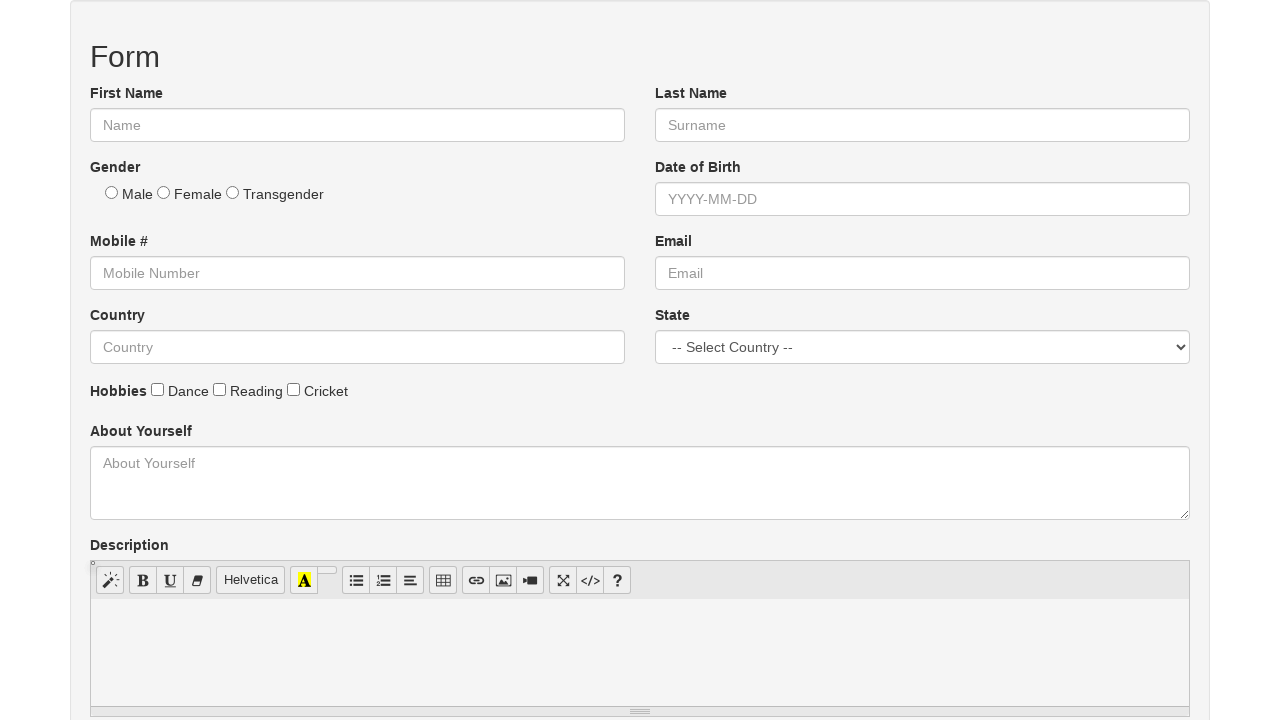

Waited for form elements to be present on the page
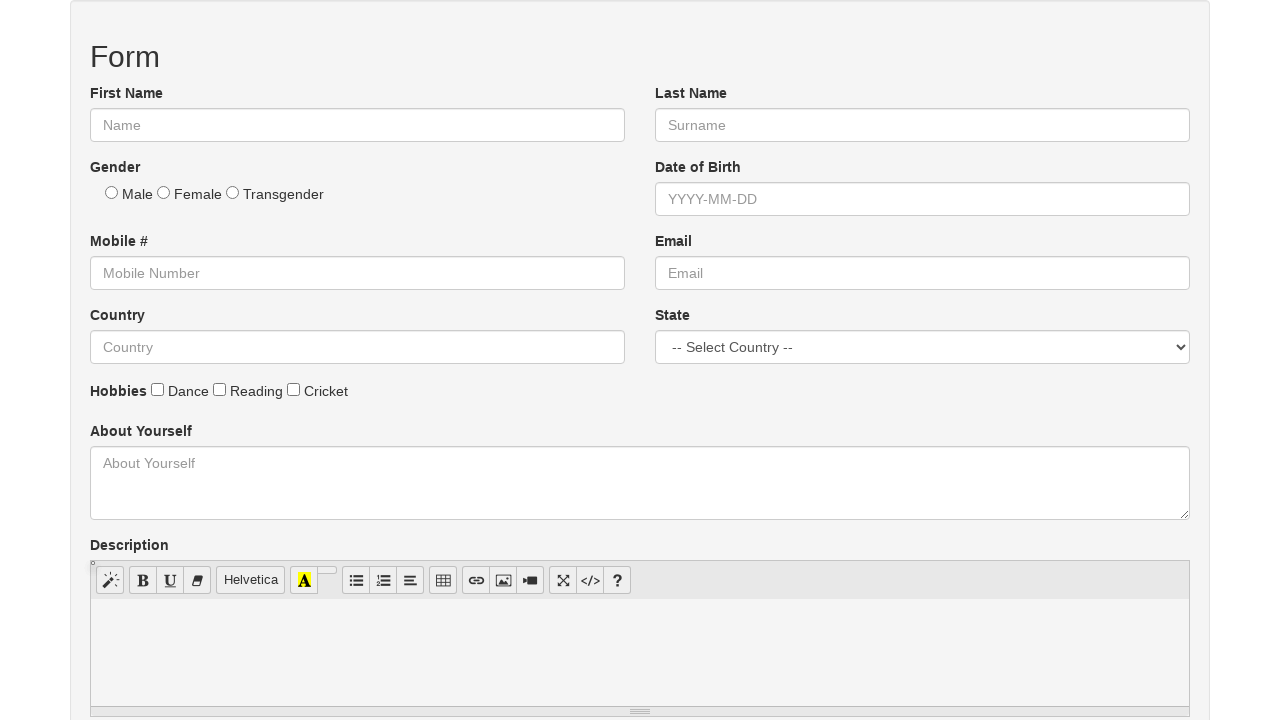

Located shadow DOM automation test form element
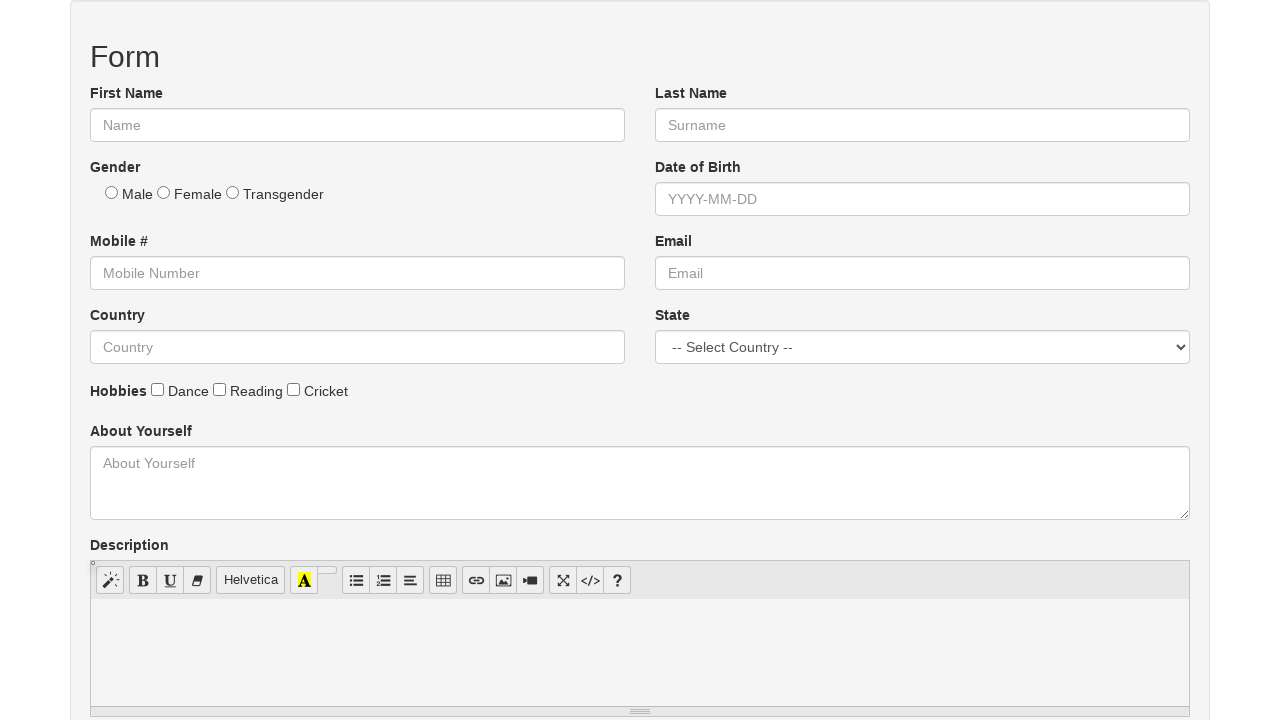

Shadow form element became visible
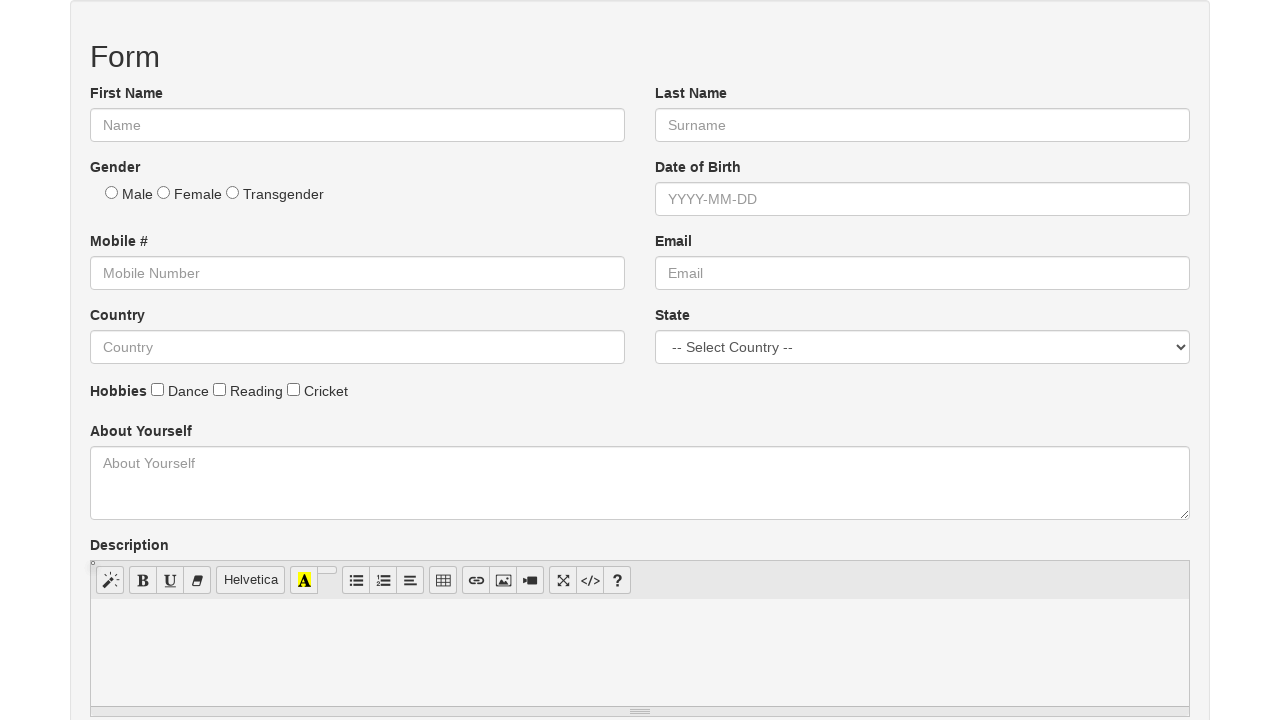

Located fname input field within shadow DOM form
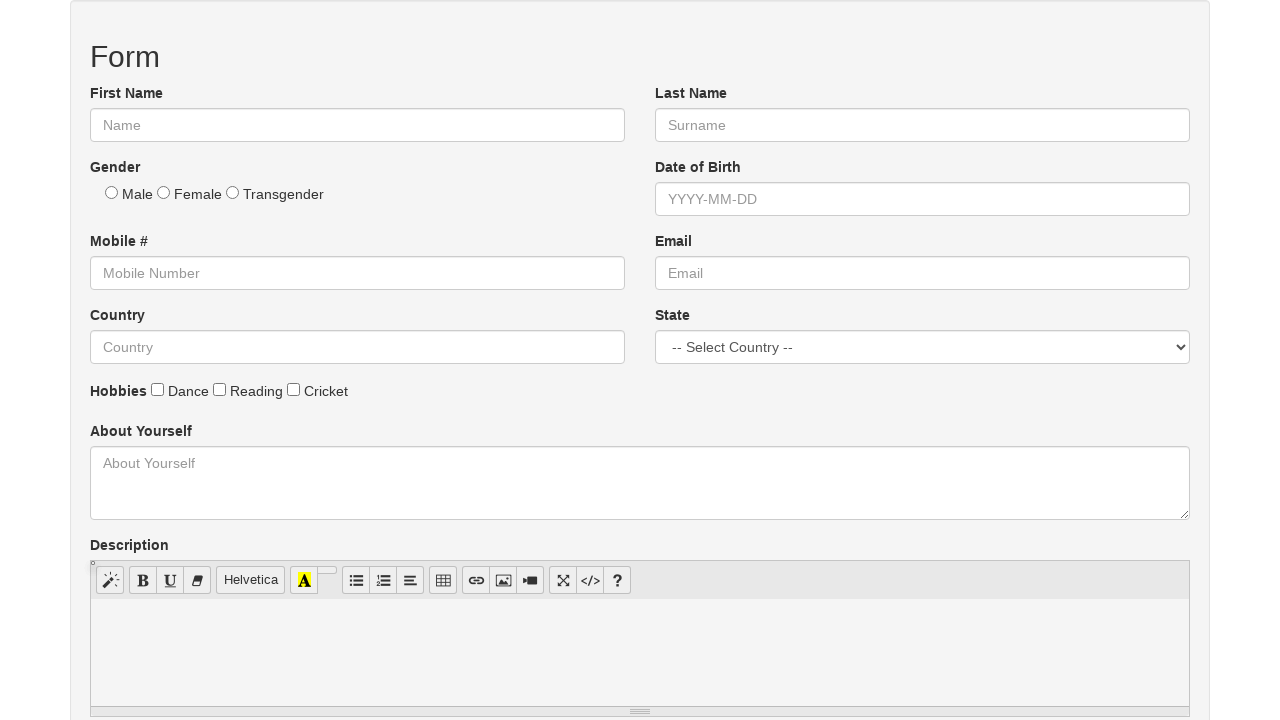

Waited for fname input field to be ready
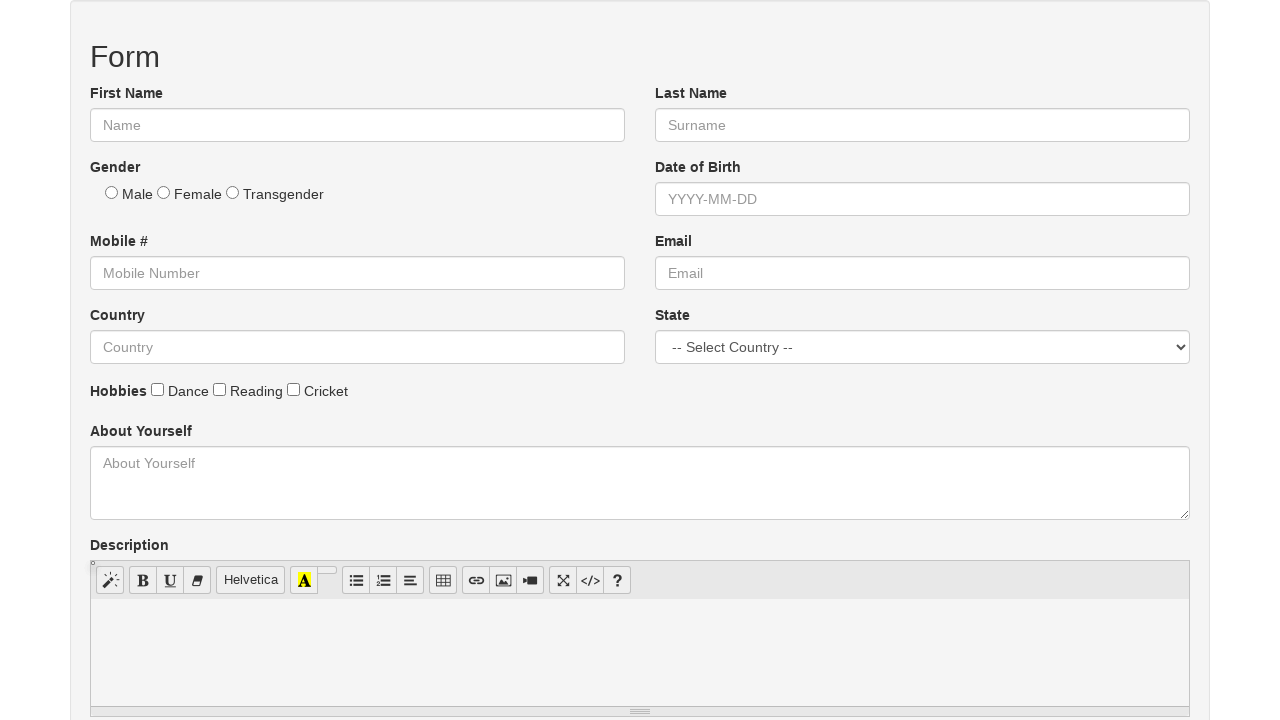

Filled fname input field with 'TestUser' on #shadowdomautomationtestform >> #fname
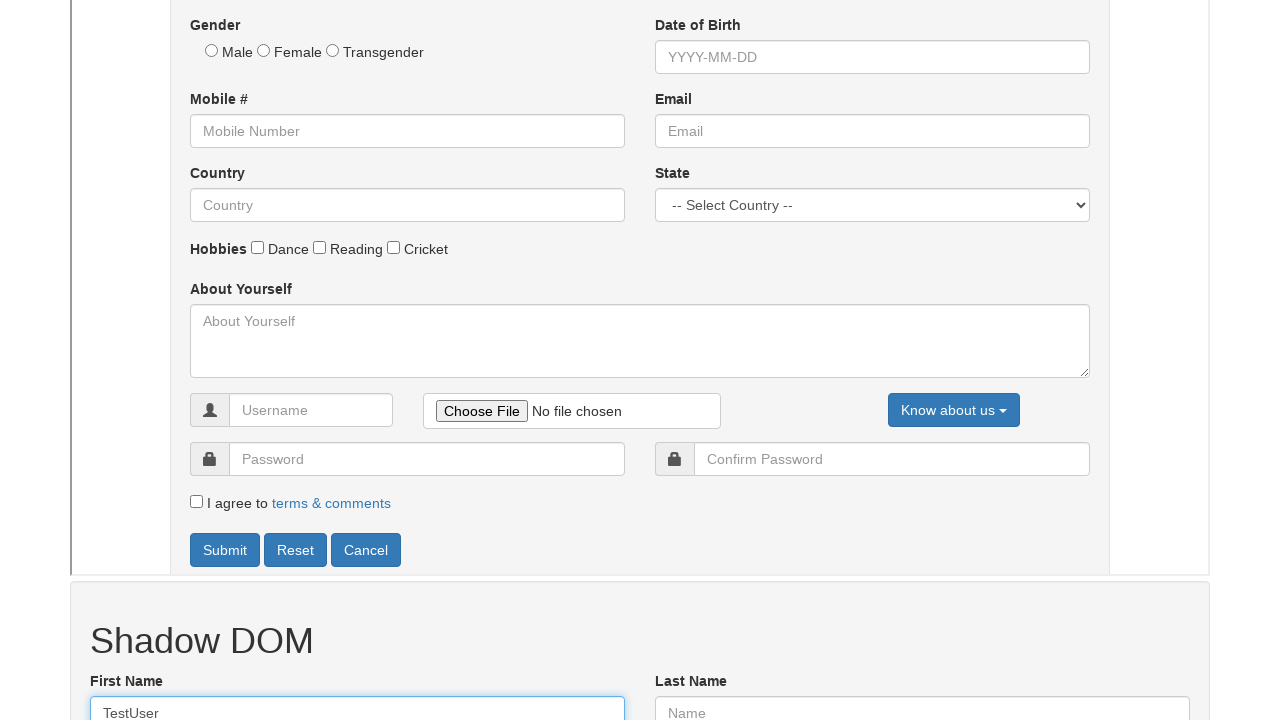

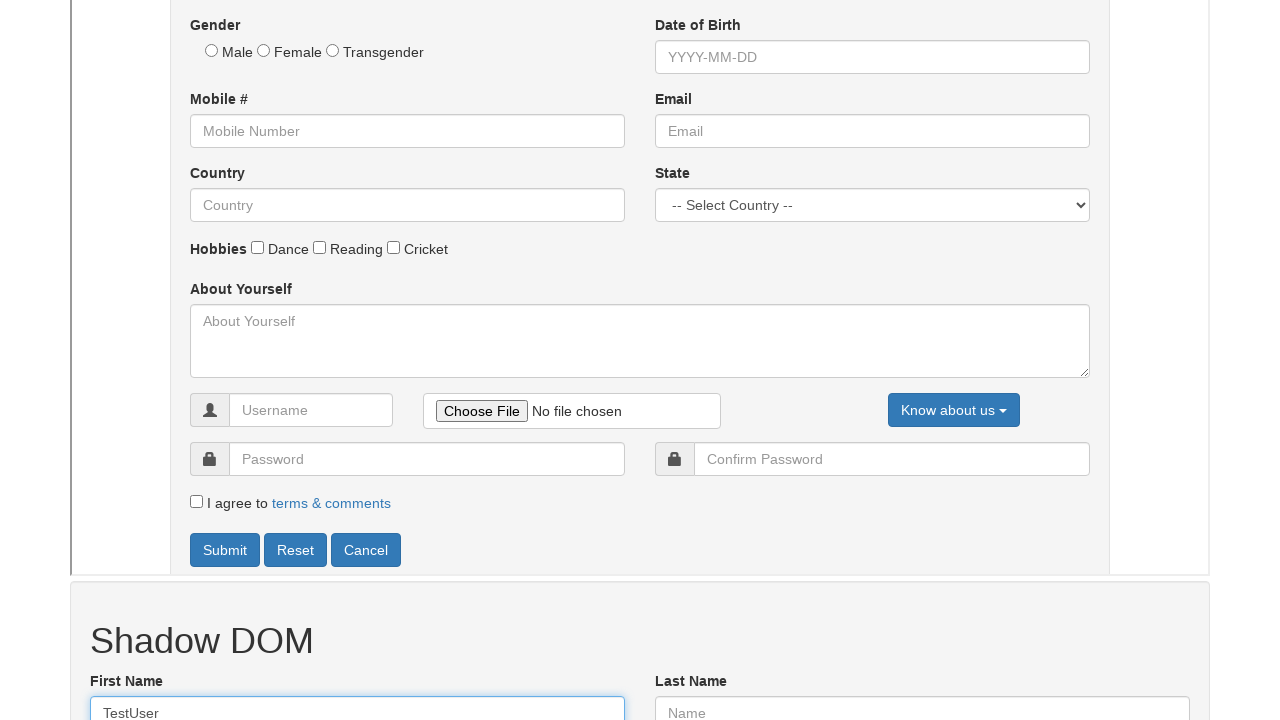